Tests filling out a practice form with personal information including name, email, gender, phone number, hobbies, address, state and city selection, then verifies the submission confirmation modal displays correct data.

Starting URL: https://demoqa.com/automation-practice-form

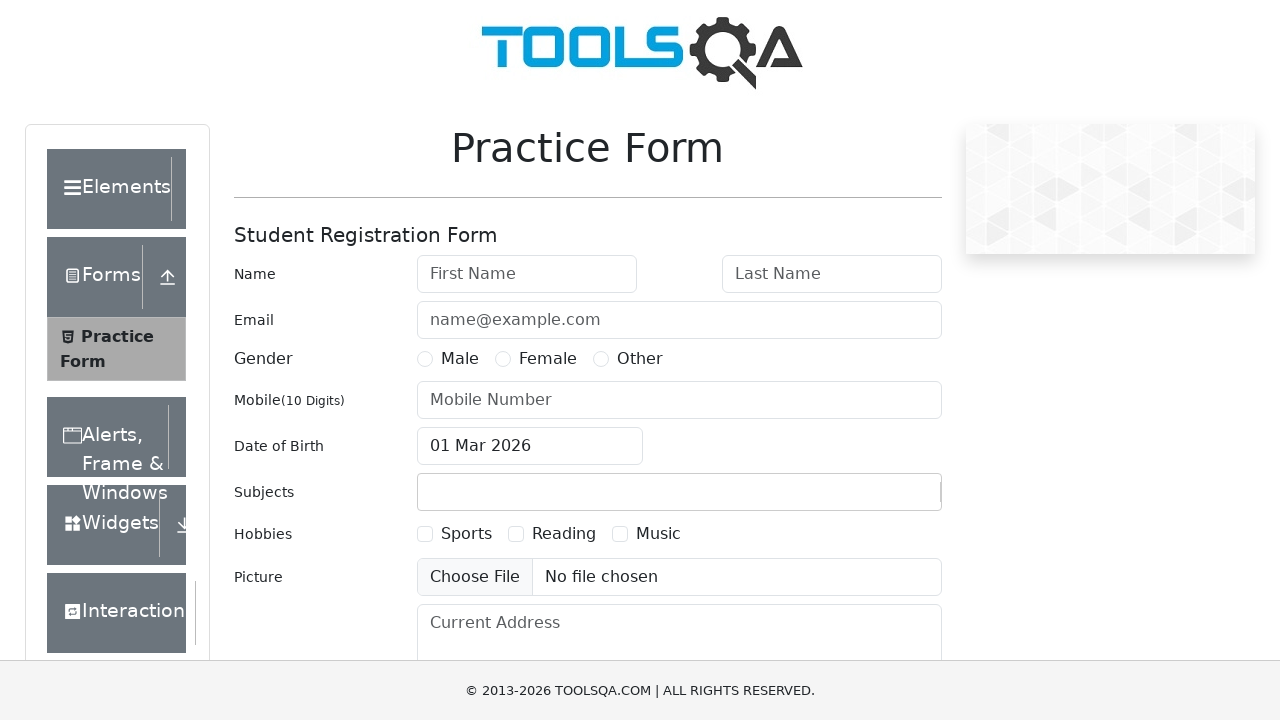

Filled first name field with 'Marcus' on #firstName
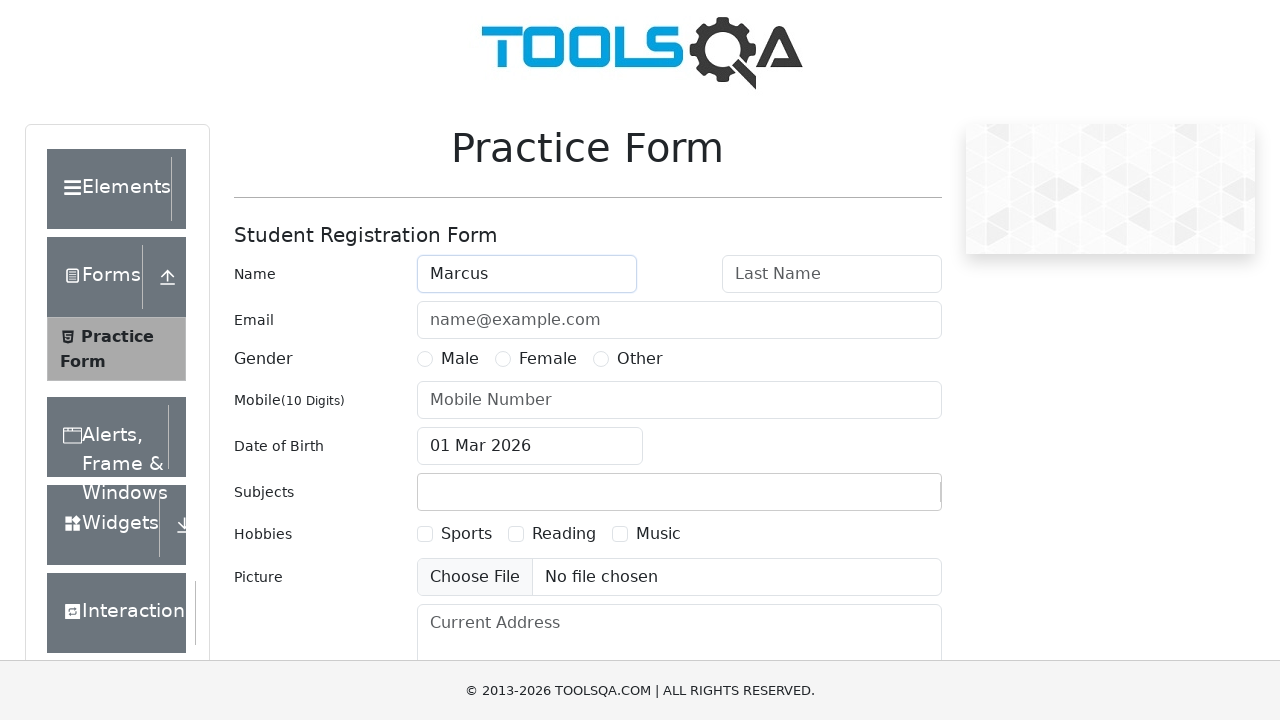

Filled last name field with 'Johnson' on #lastName
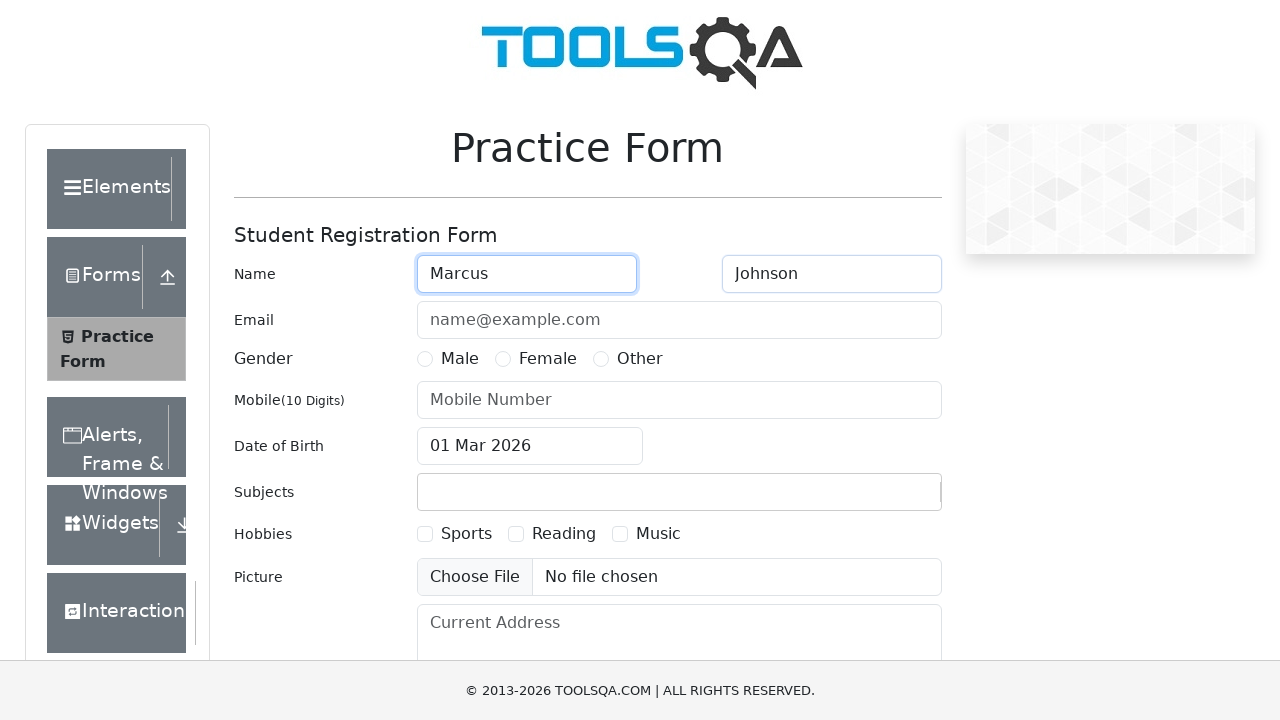

Filled email field with 'marcus.johnson@example.com' on #userEmail
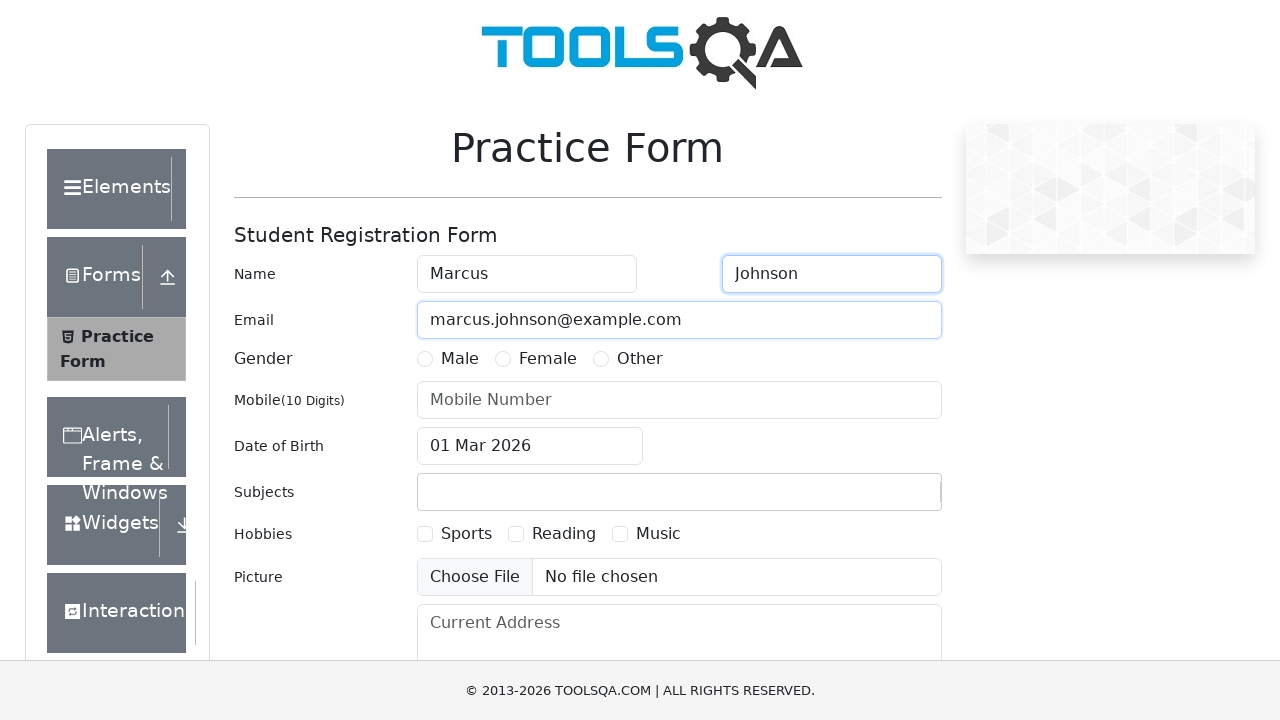

Selected gender option at (640, 359) on label[for='gender-radio-3']
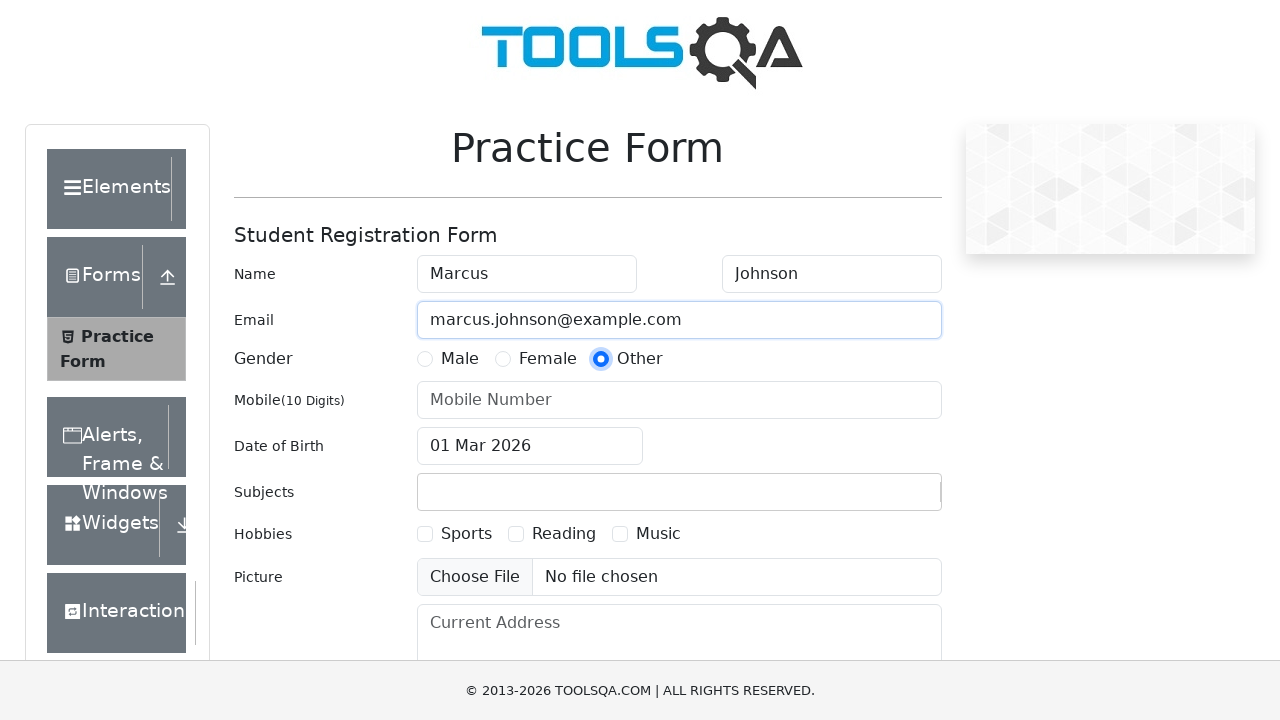

Filled phone number field with '1934577890' on #userNumber
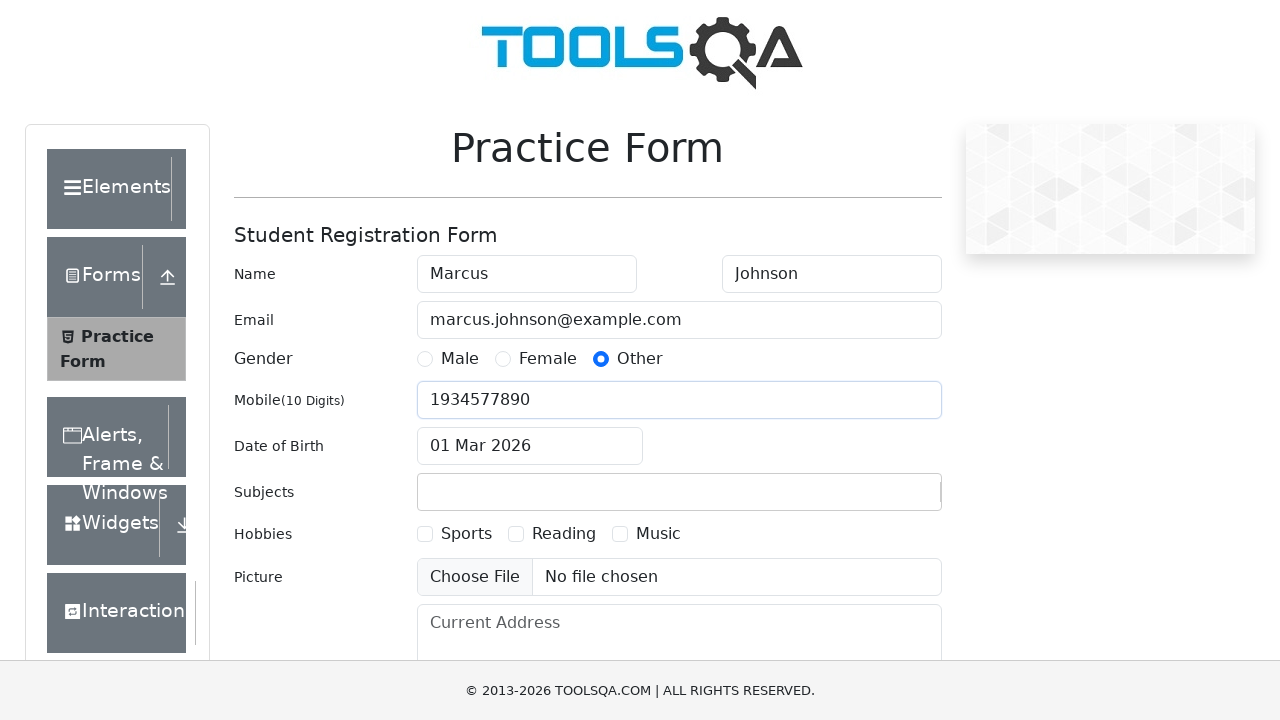

Selected first hobby checkbox at (466, 534) on label[for='hobbies-checkbox-1']
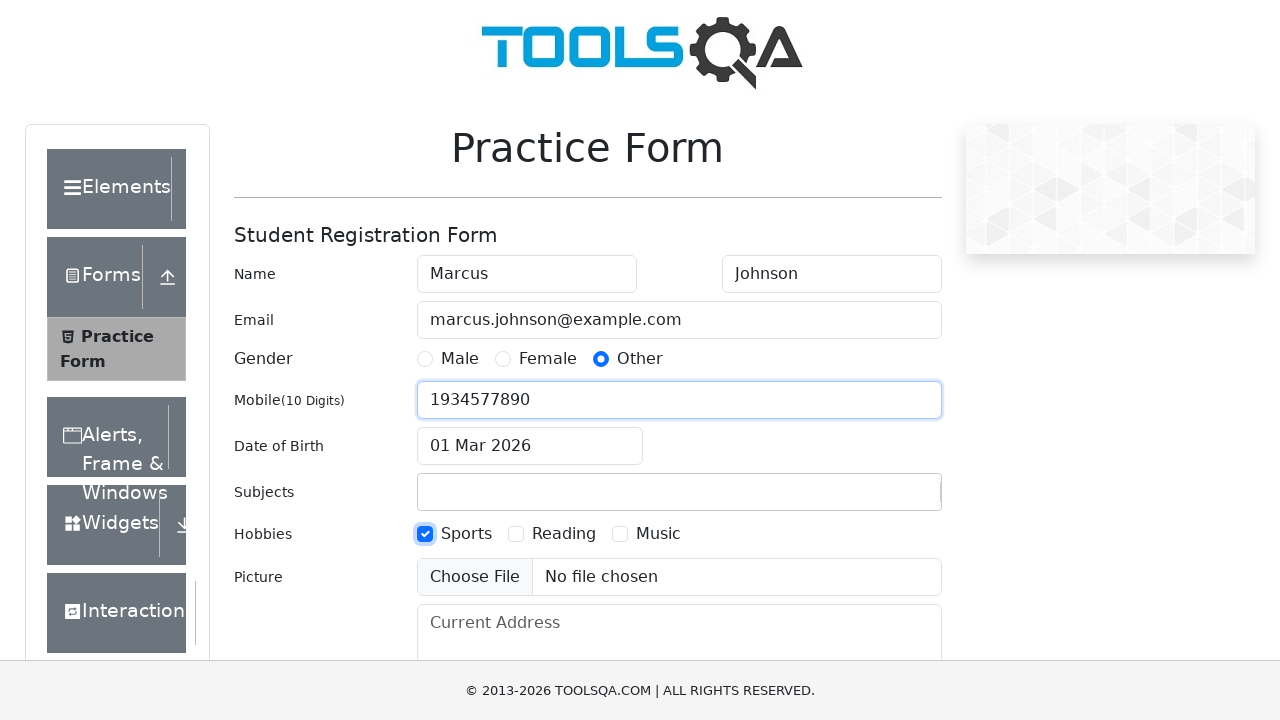

Selected second hobby checkbox at (564, 534) on label[for='hobbies-checkbox-2']
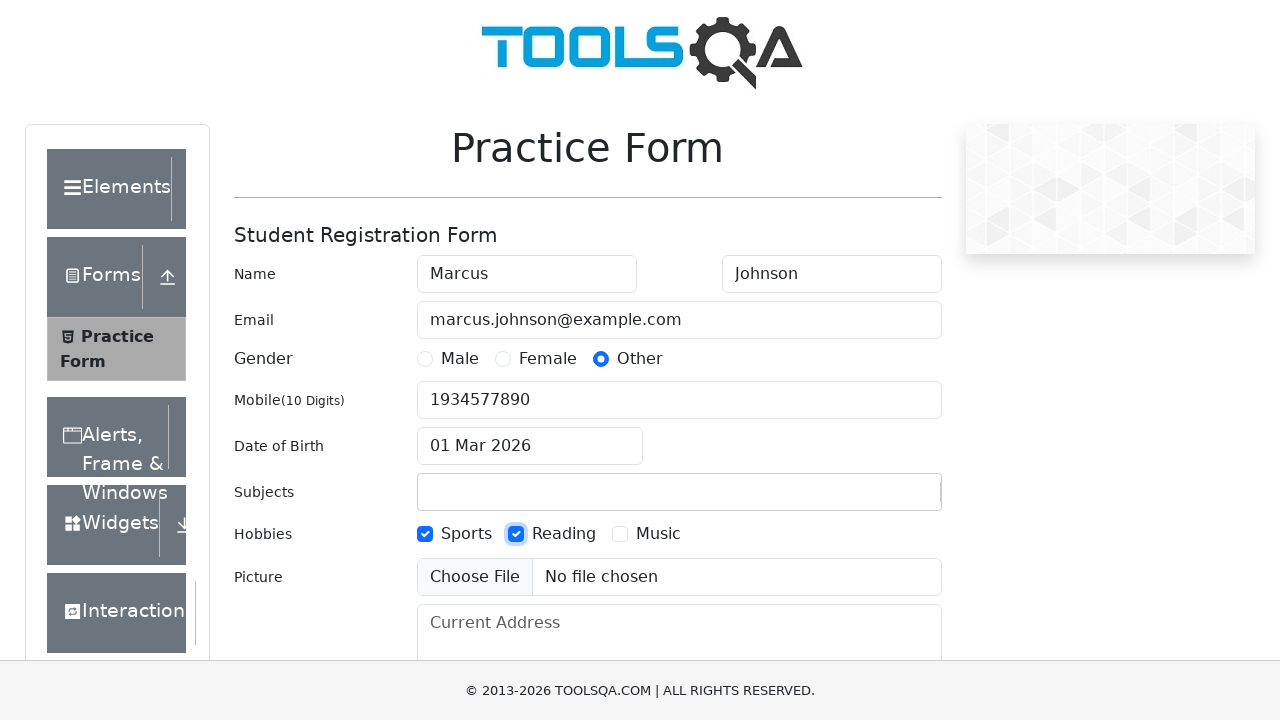

Selected third hobby checkbox at (658, 534) on label[for='hobbies-checkbox-3']
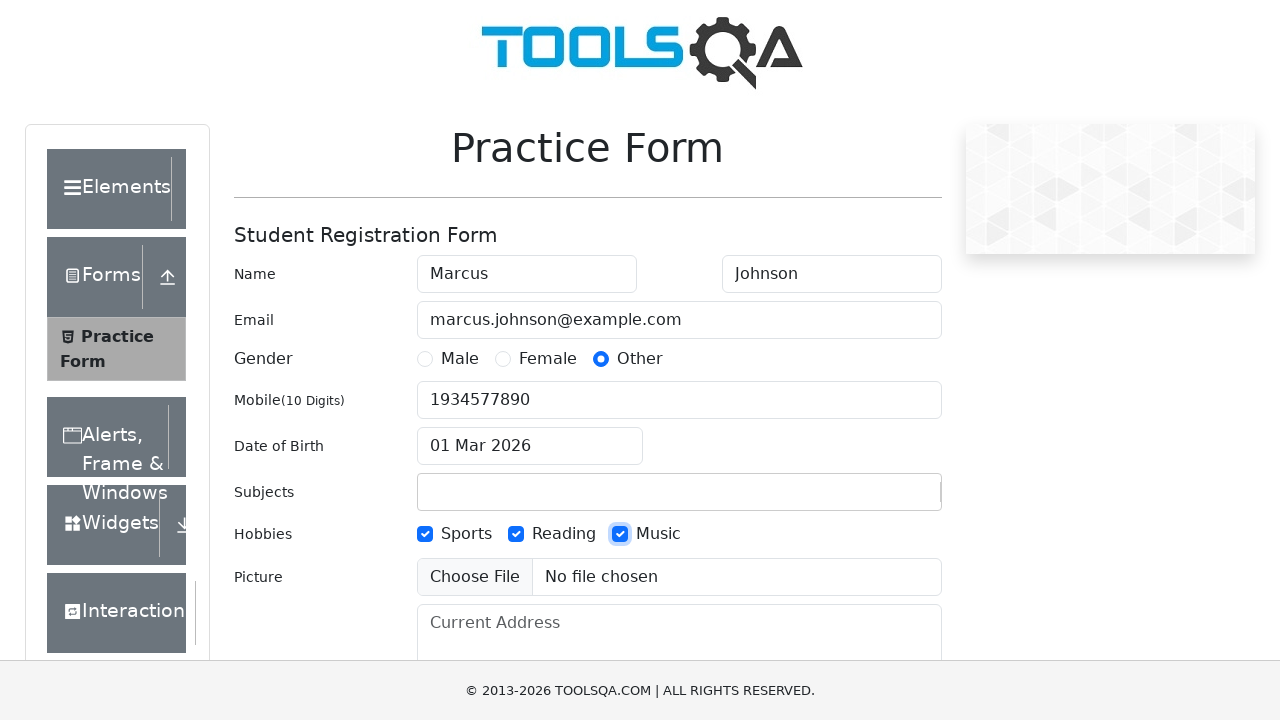

Filled current address field with '123 Main Street' on #currentAddress
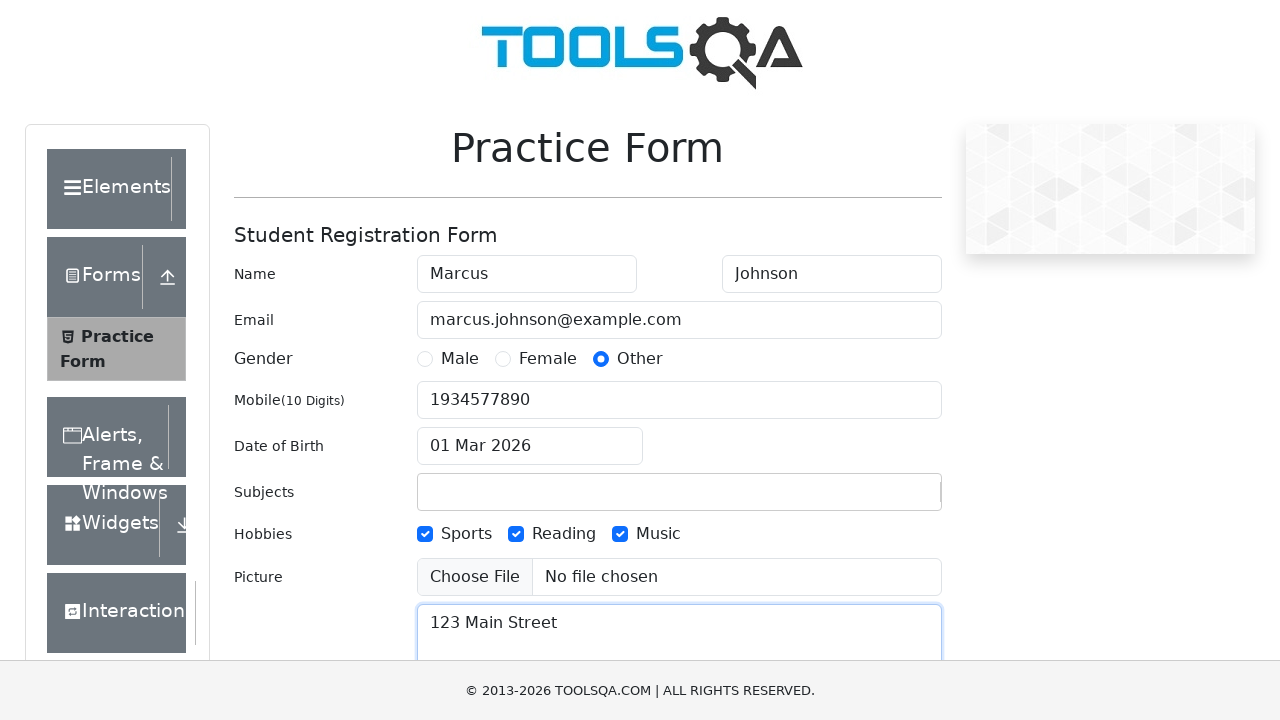

Hidden interfering ad element
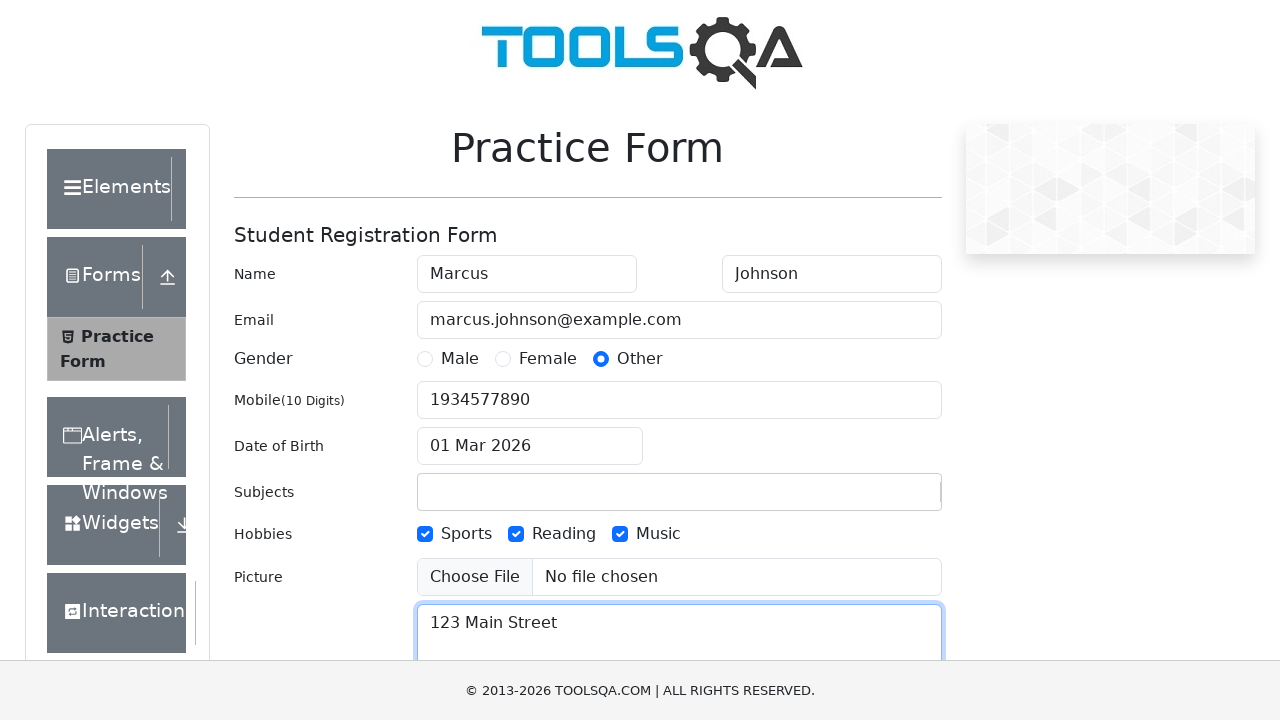

Scrolled to state selector field
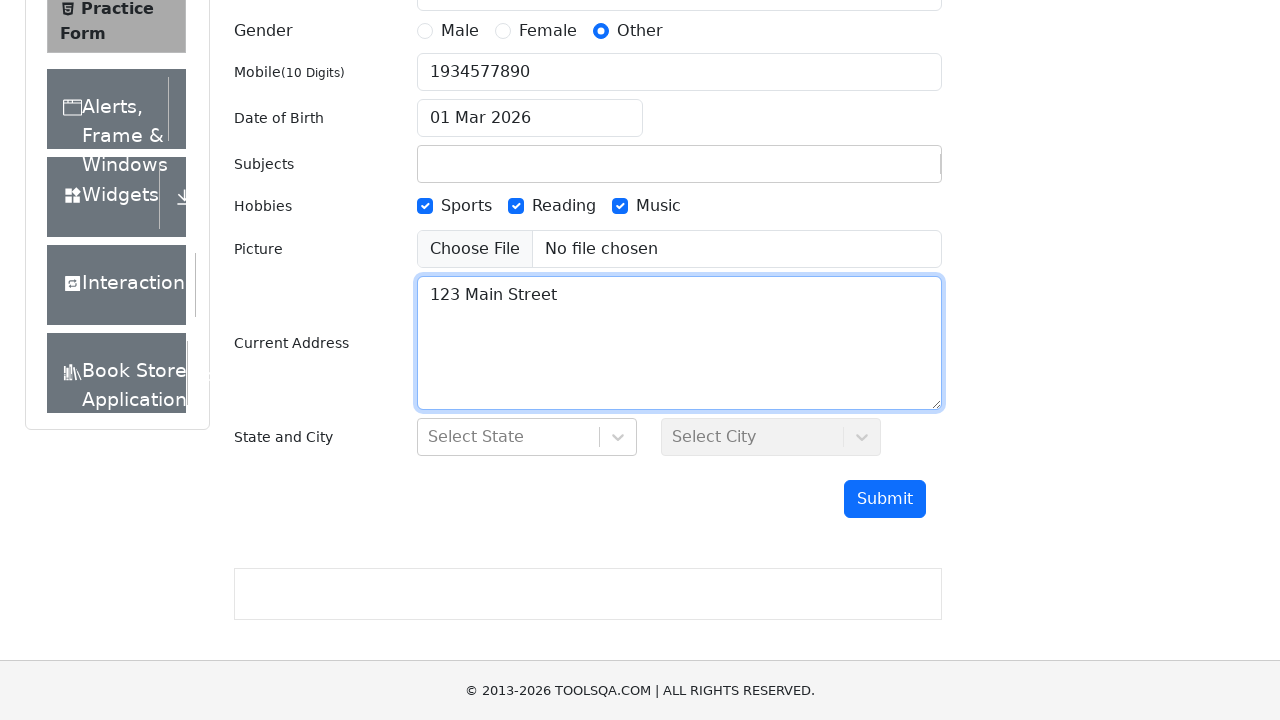

Clicked state dropdown to open options at (527, 437) on #state
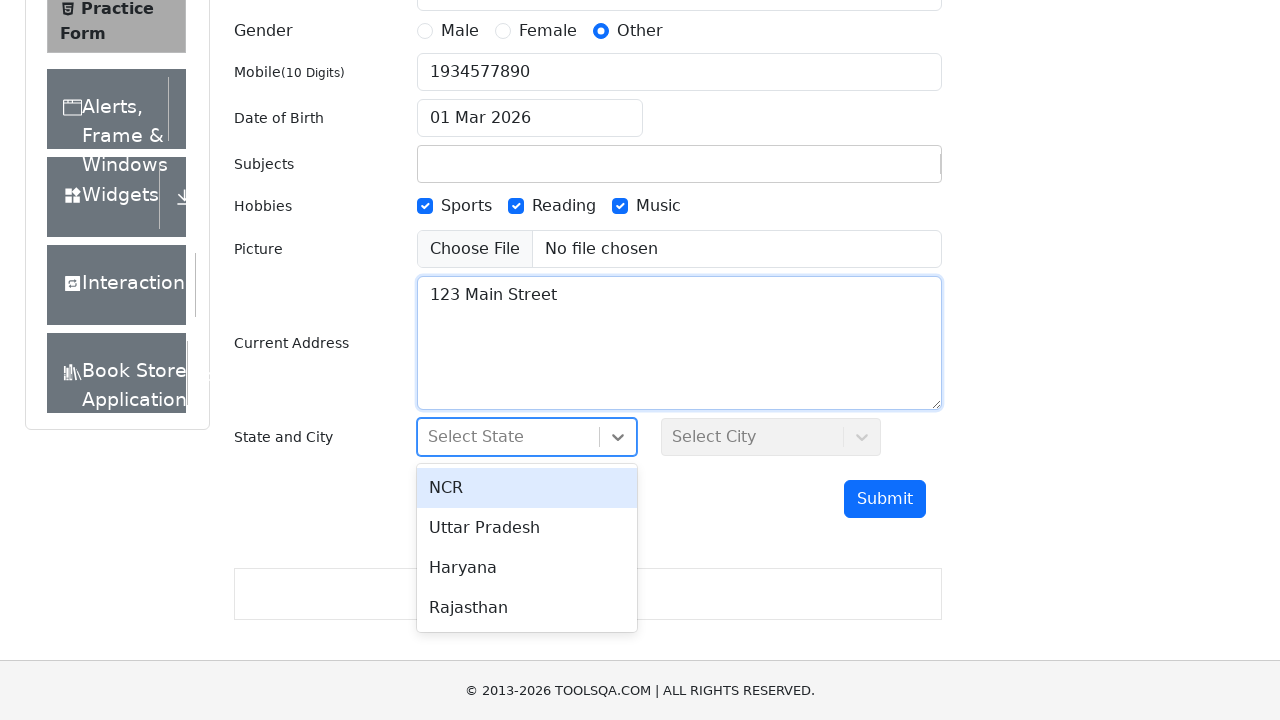

Selected state option from dropdown at (527, 528) on #react-select-3-option-1
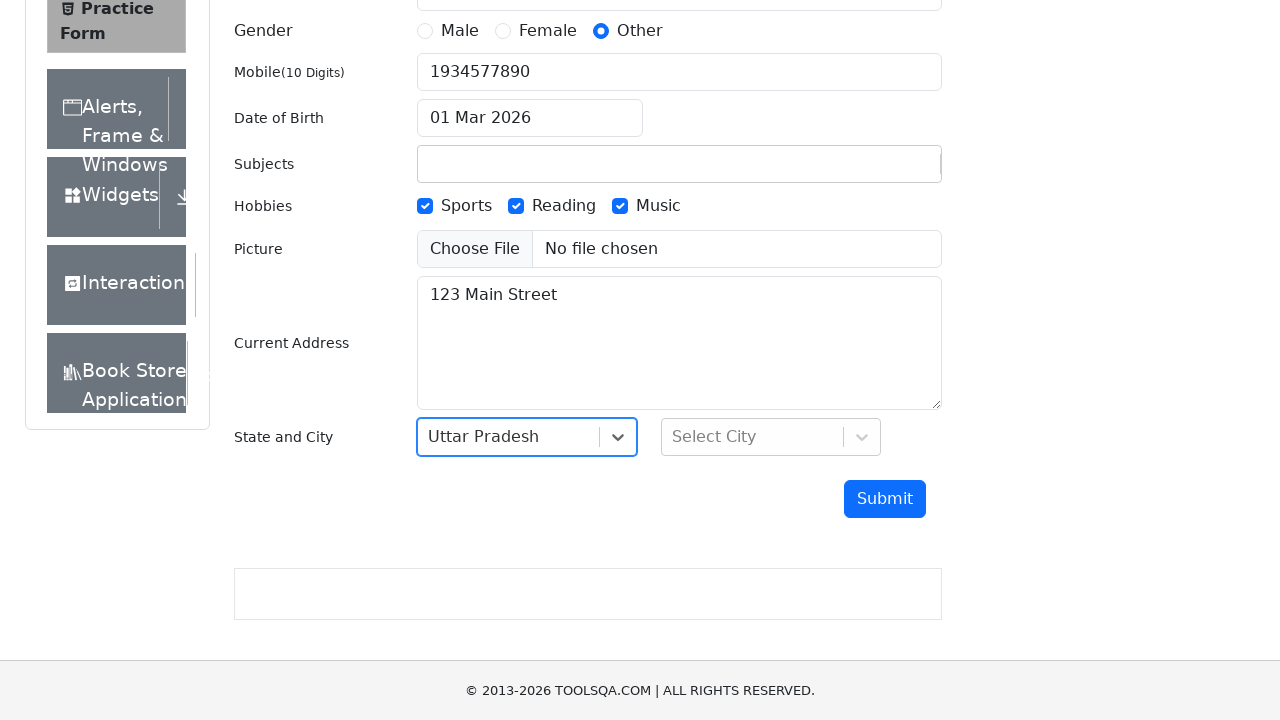

Clicked city dropdown to open options at (771, 437) on #city
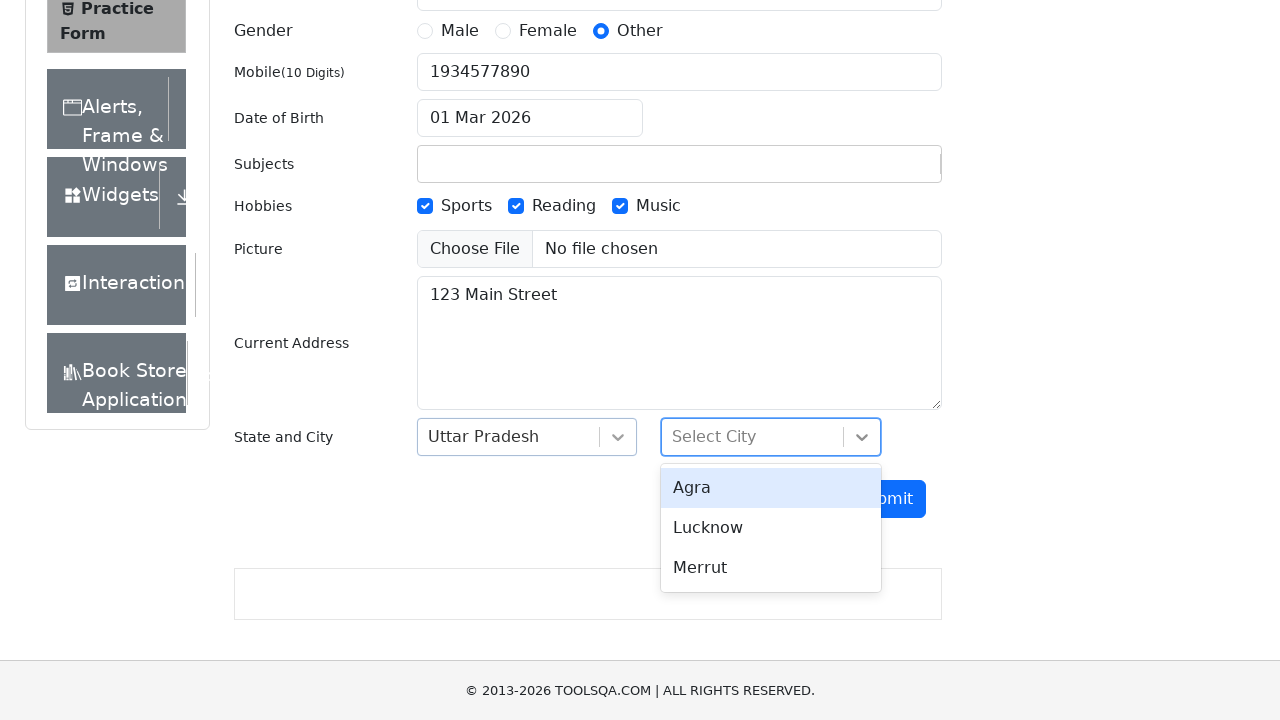

Selected city option from dropdown at (771, 488) on #react-select-4-option-0
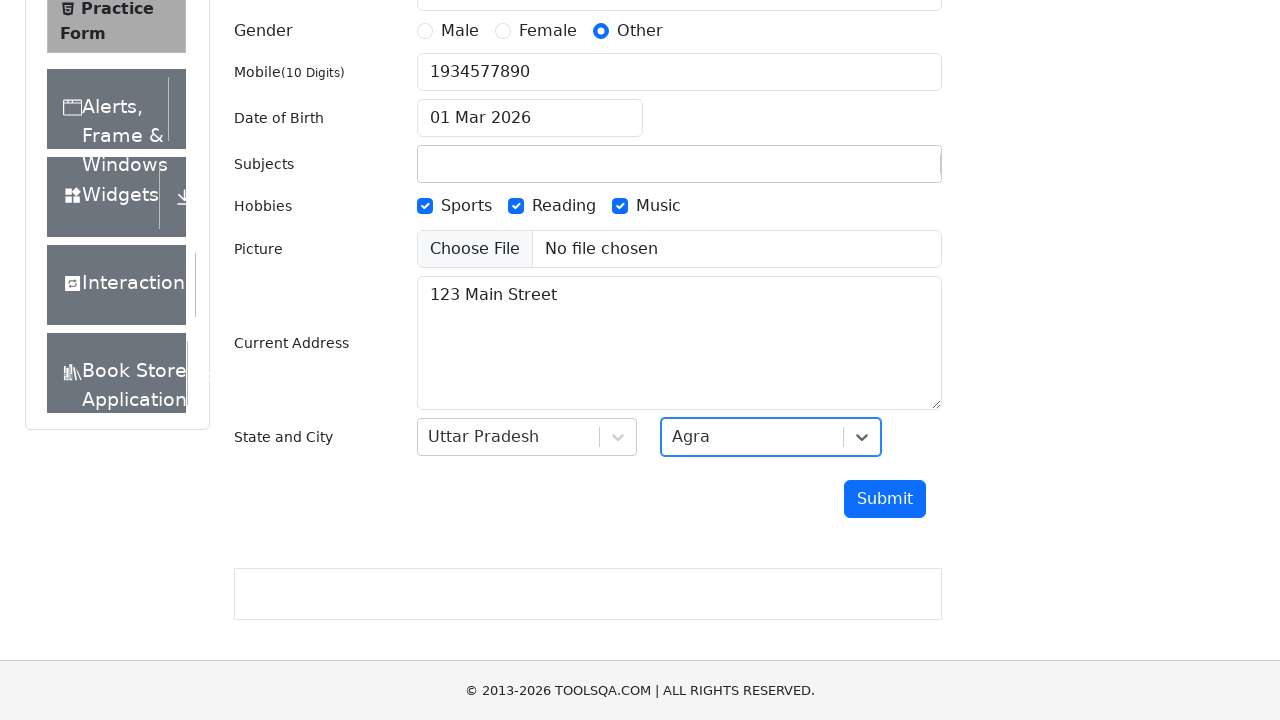

Pressed Enter to submit the form on #submit
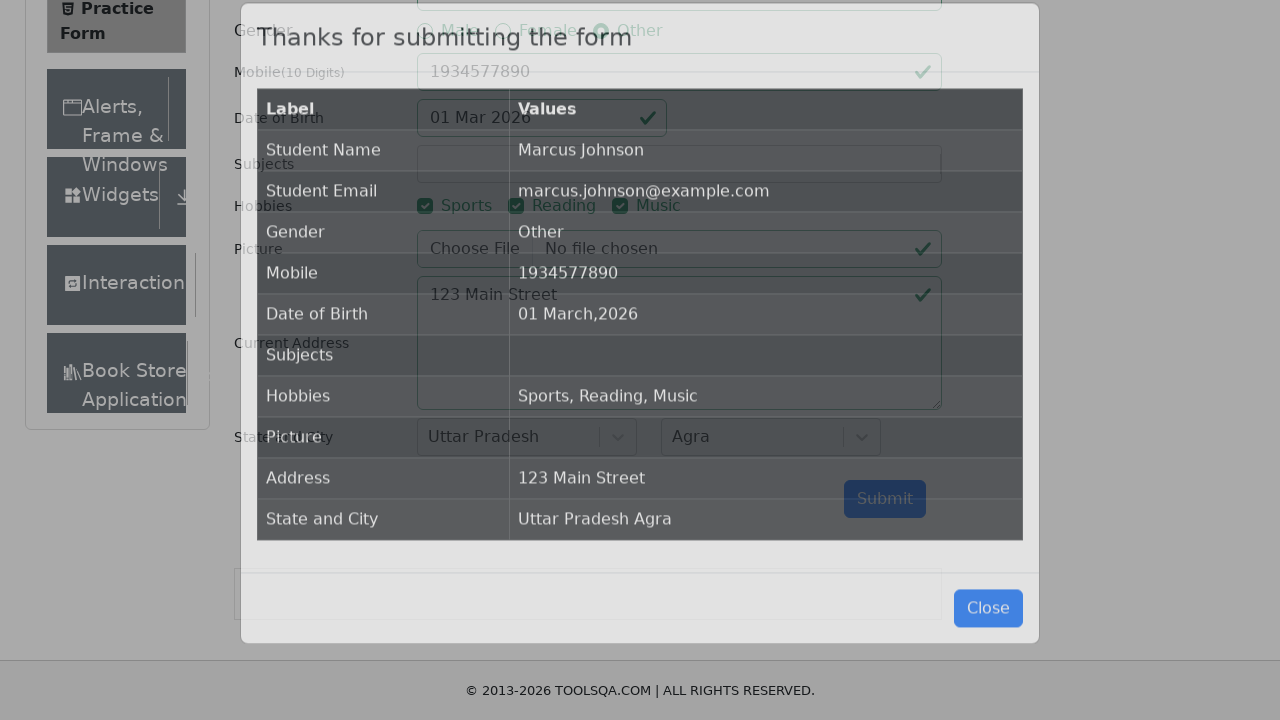

Submission confirmation modal appeared
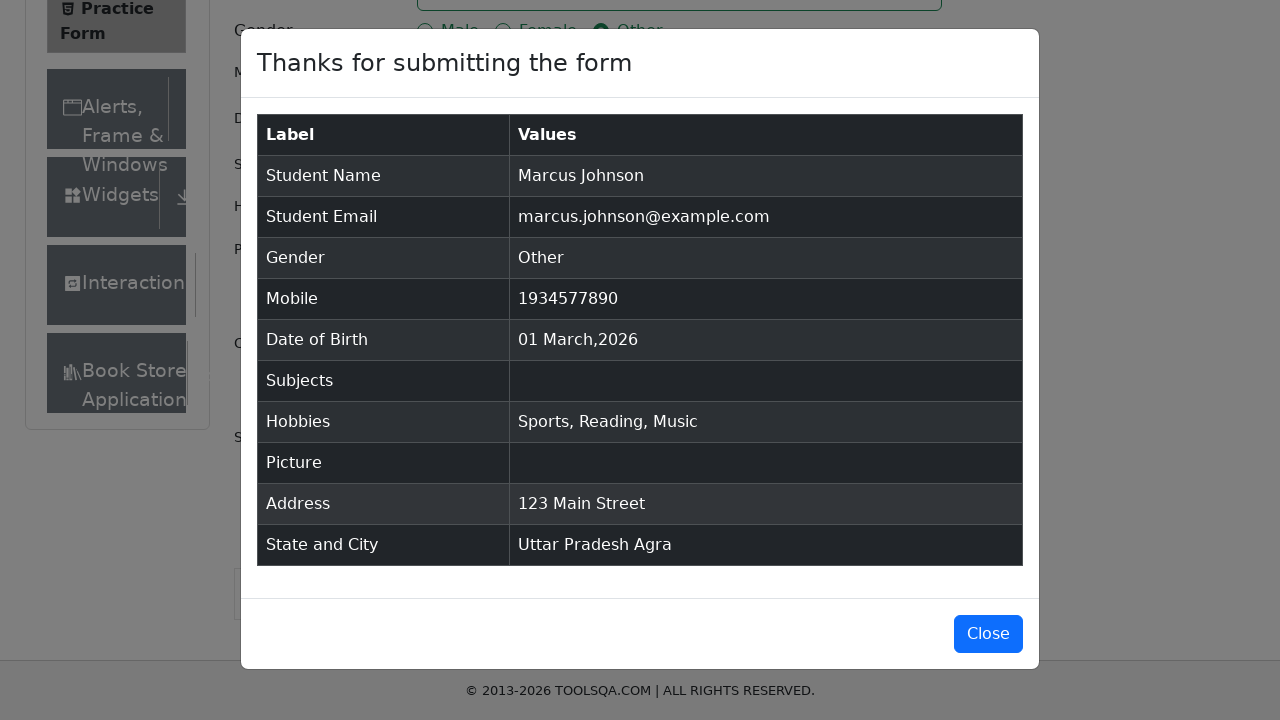

Verified modal title contains 'Thanks for submitting the form'
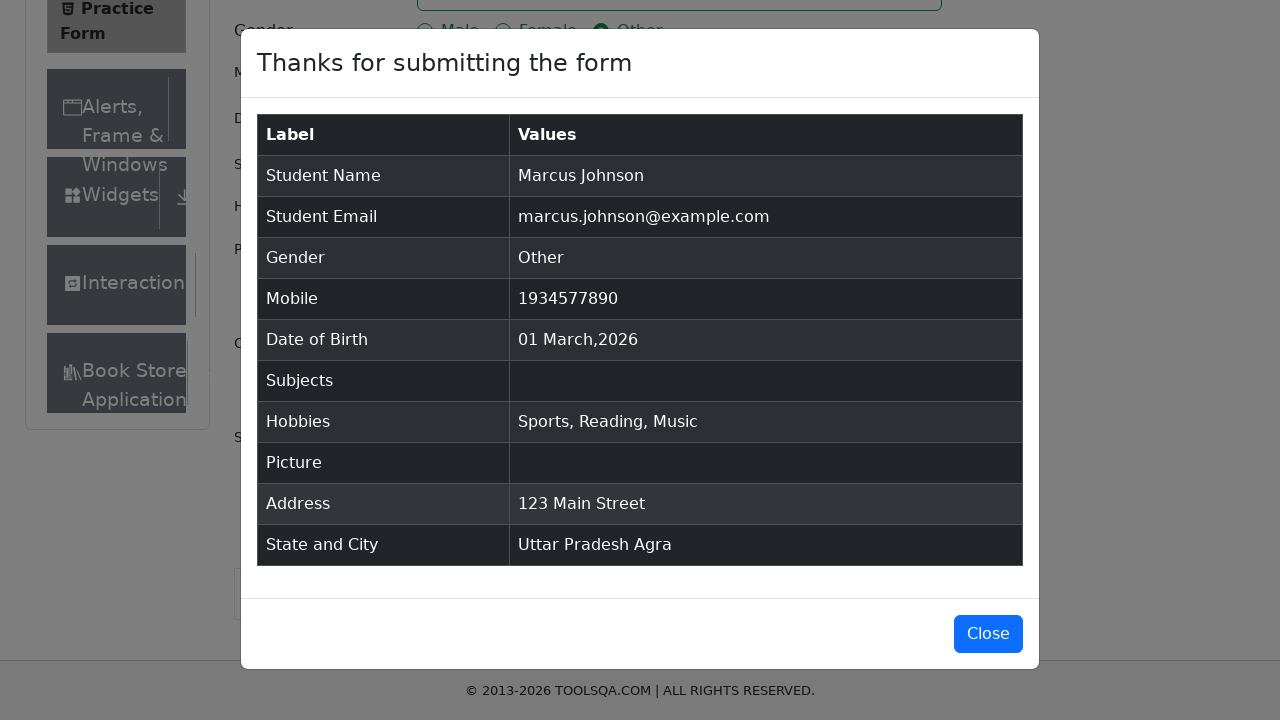

Located address cell in submission modal
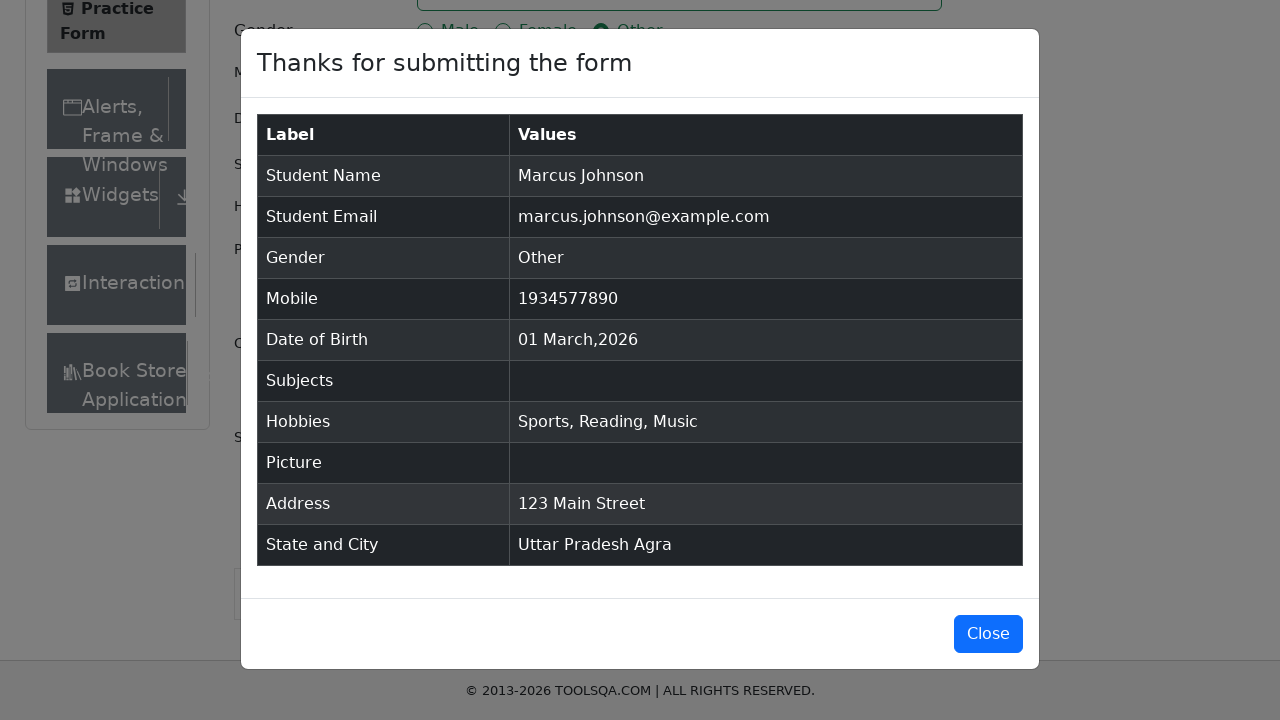

Verified address '123 Main Street' is displayed in modal
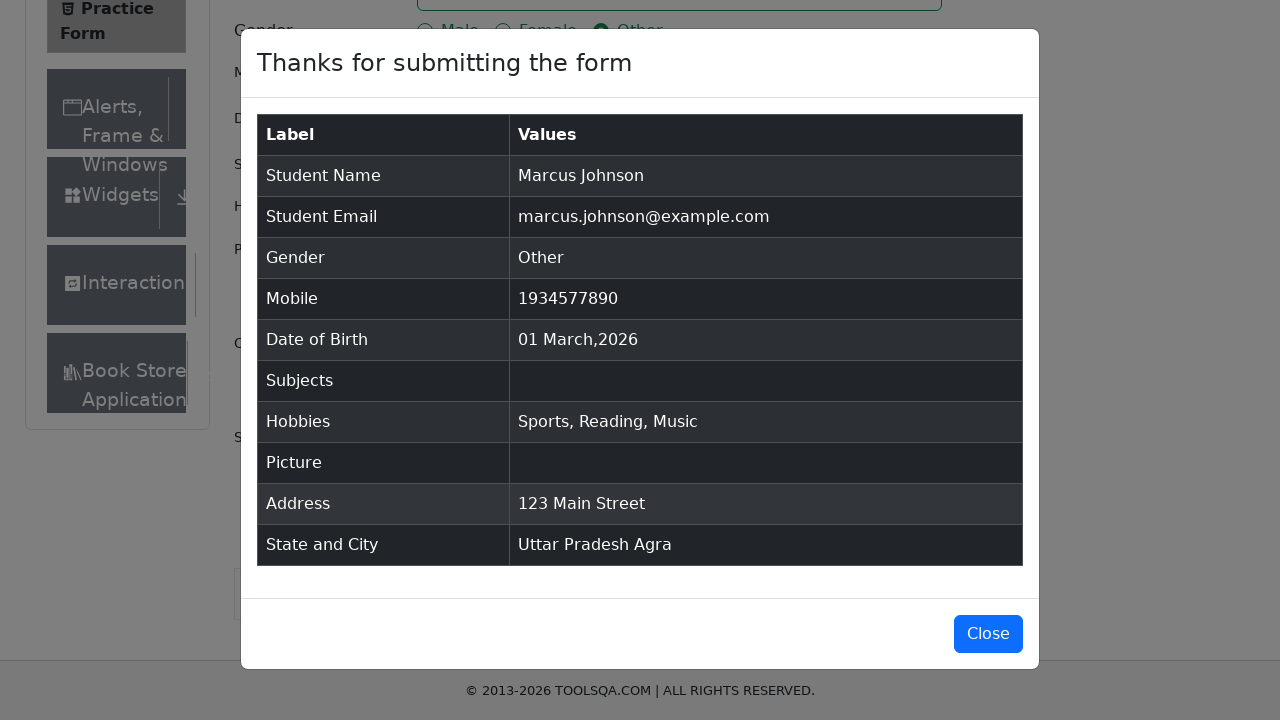

Located student name cell in submission modal
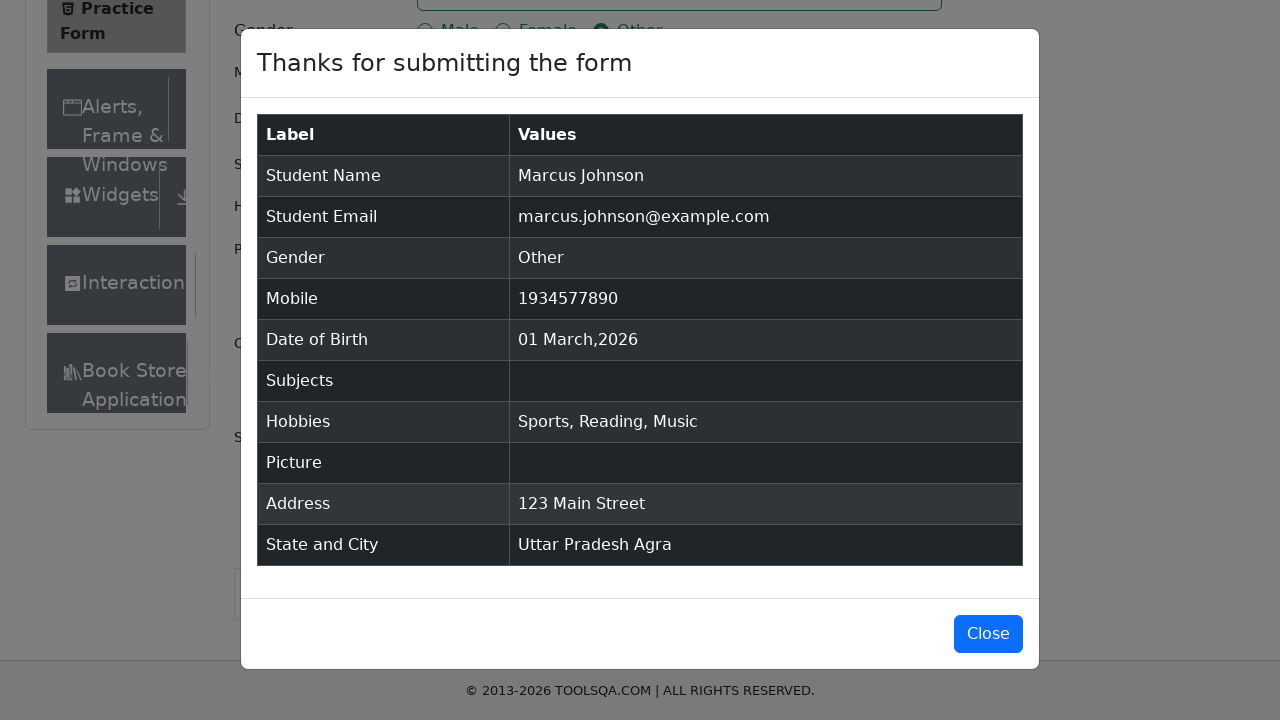

Verified student name 'Marcus Johnson' is displayed in modal
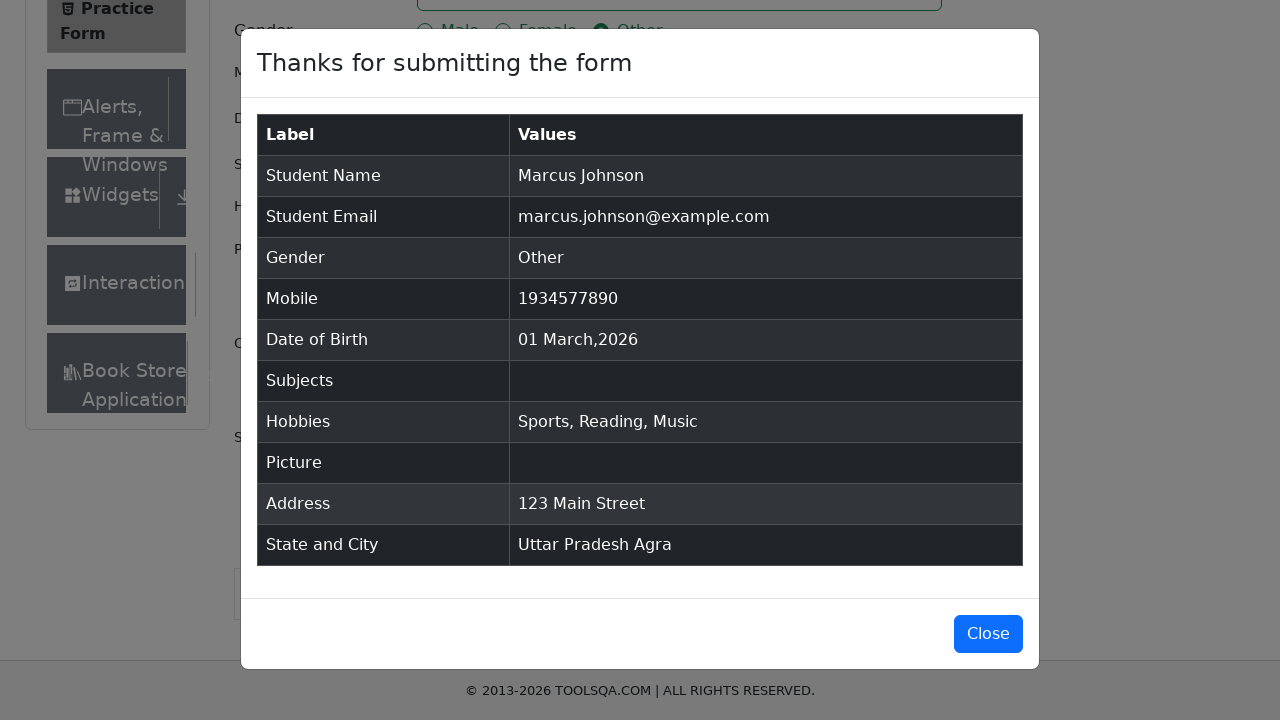

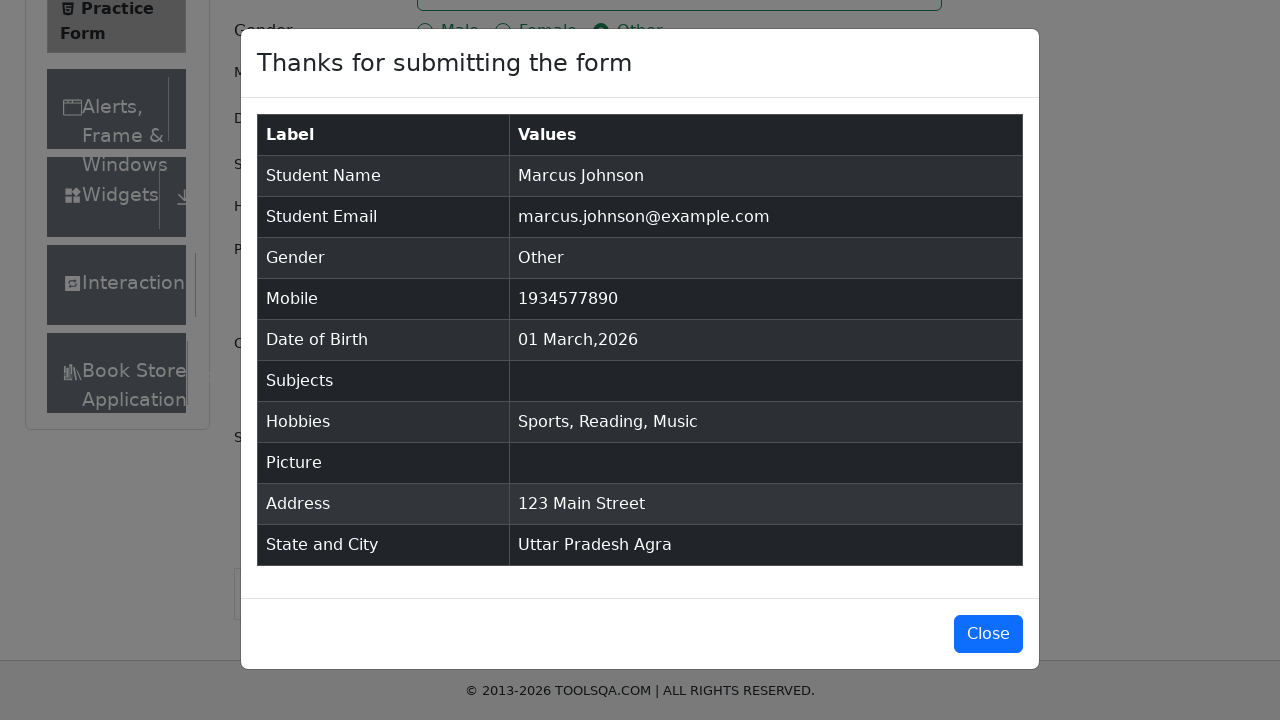